Tests drag-and-drop functionality by switching to an iframe and dragging an element by a specified offset on the jQuery UI draggable demo page.

Starting URL: https://jqueryui.com/draggable/

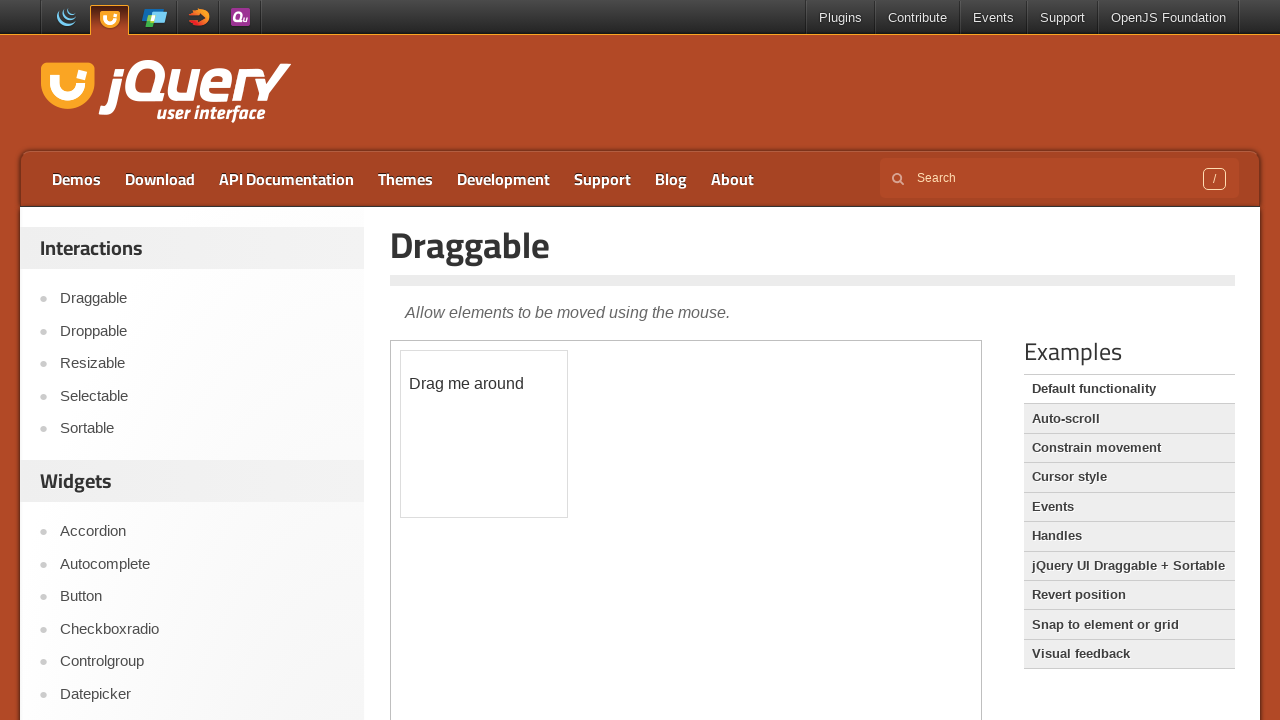

Located the first iframe on the jQuery UI draggable demo page
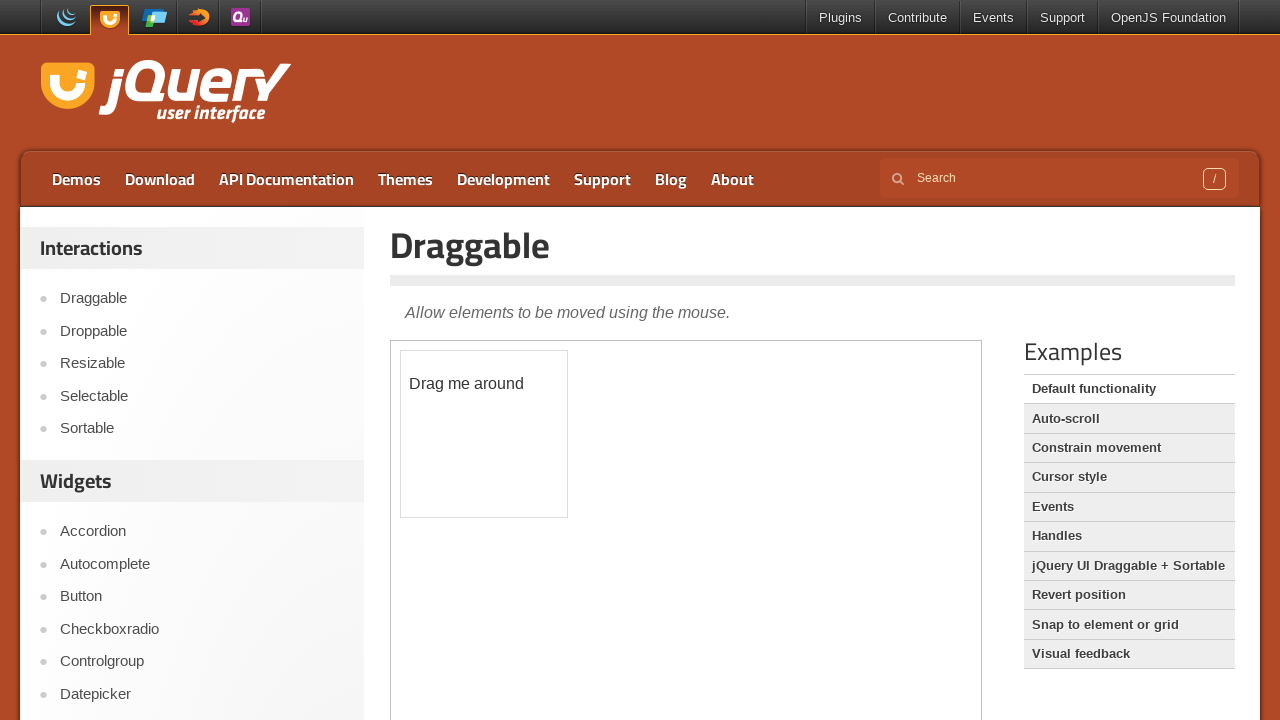

Located the draggable element (#draggable) within the iframe
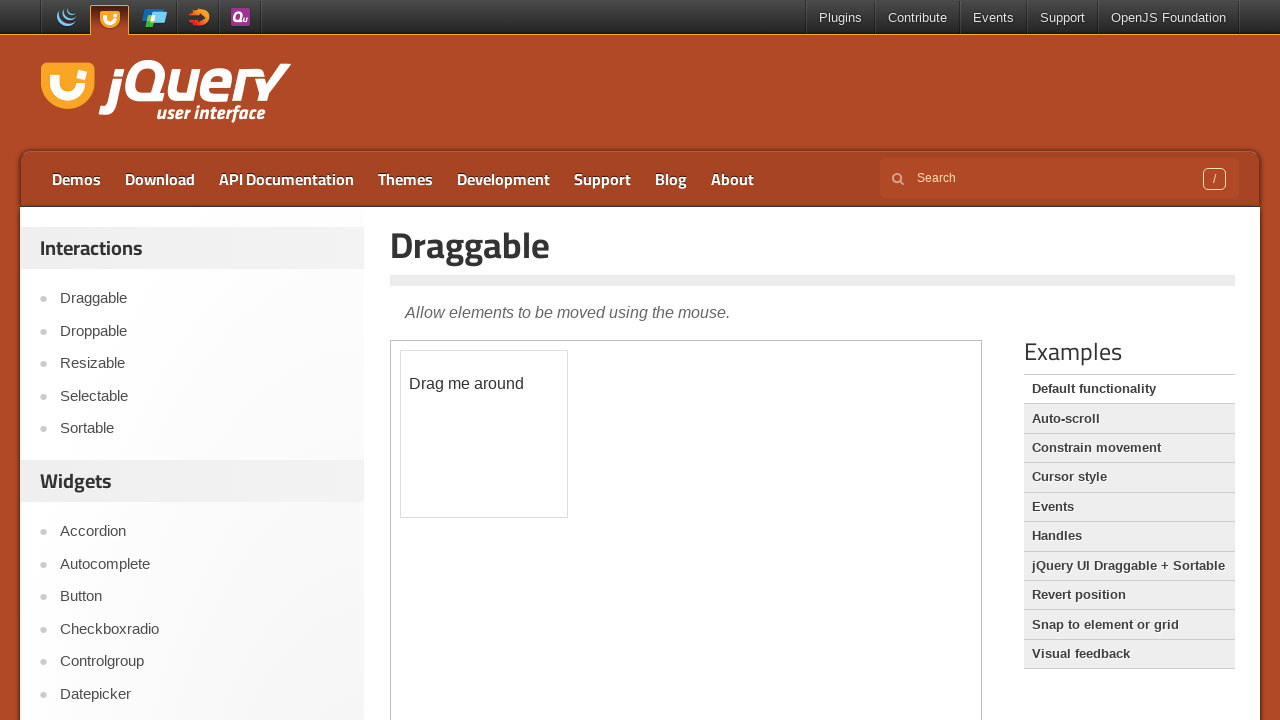

Draggable element is now visible
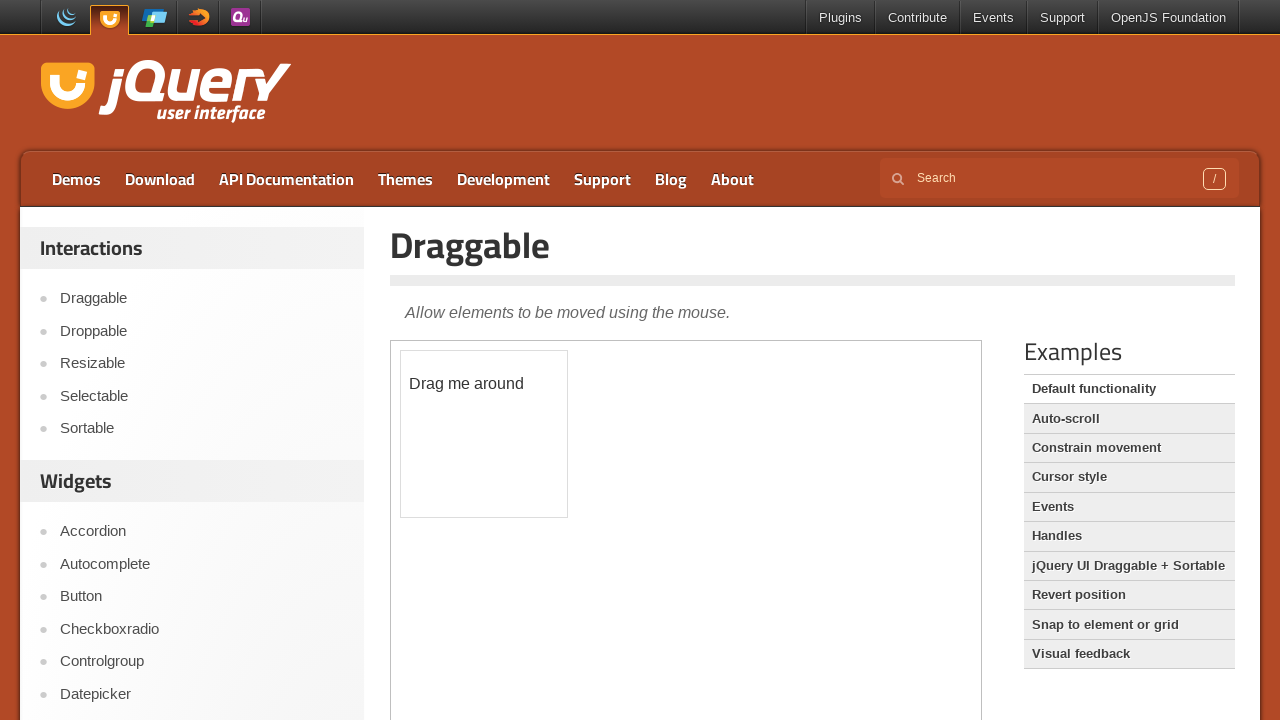

Retrieved bounding box of the draggable element
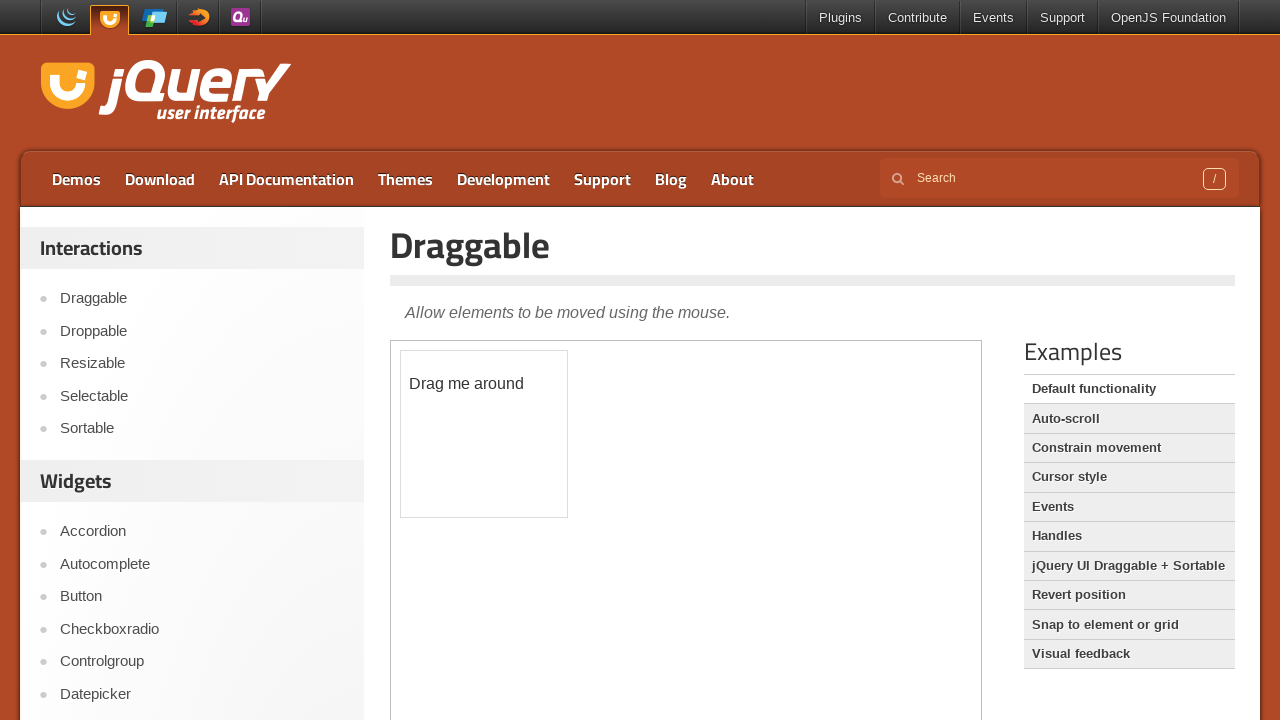

Moved mouse to the center of the draggable element at (484, 434)
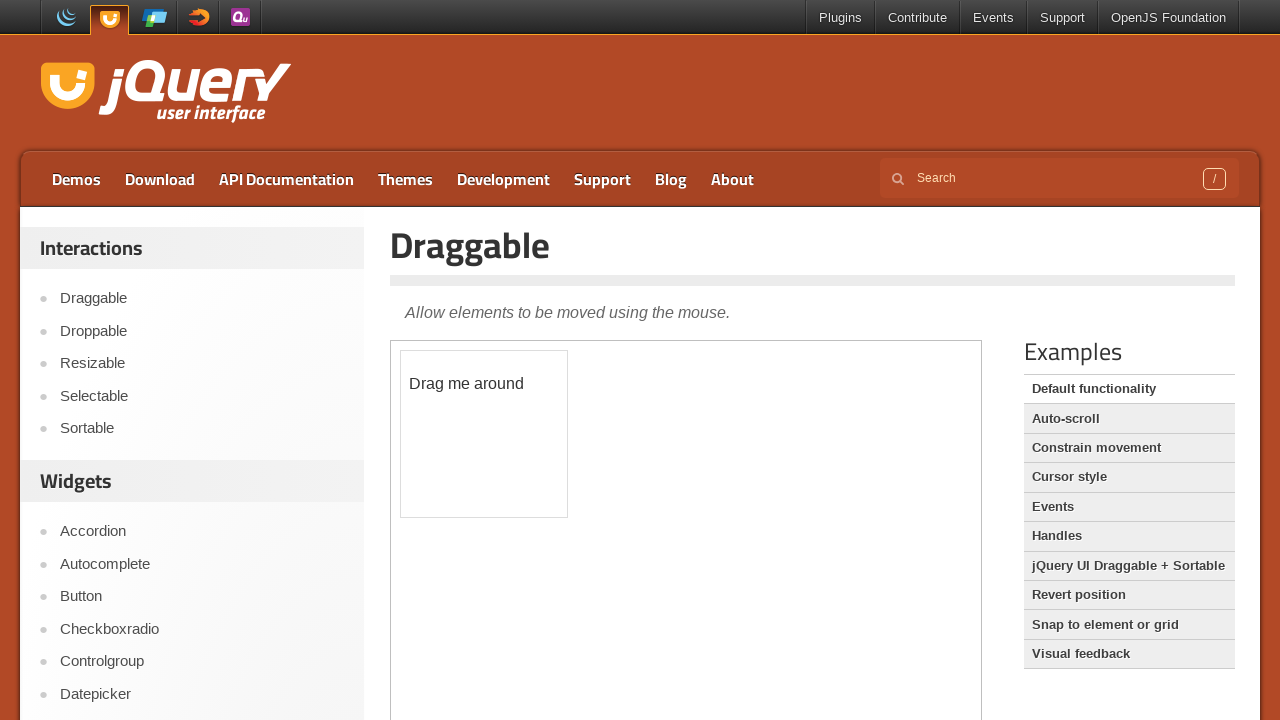

Pressed mouse button down to initiate drag at (484, 434)
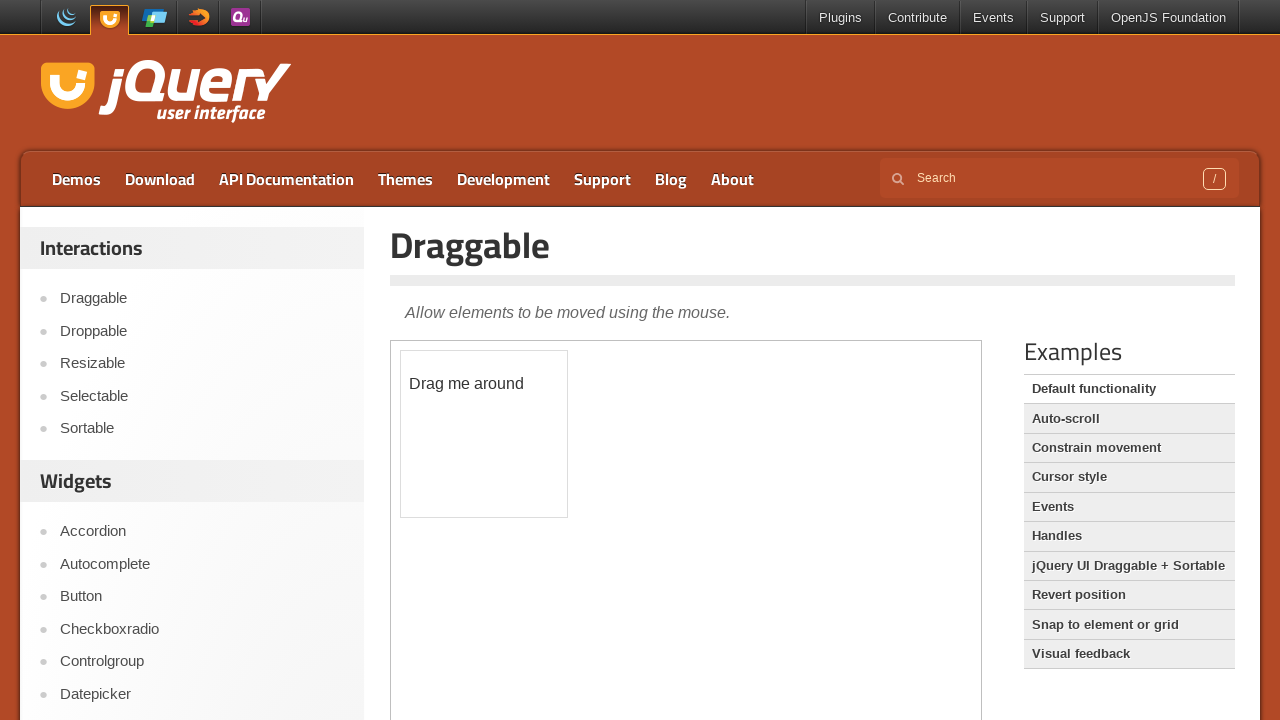

Dragged element 150px right and 100px down at (634, 534)
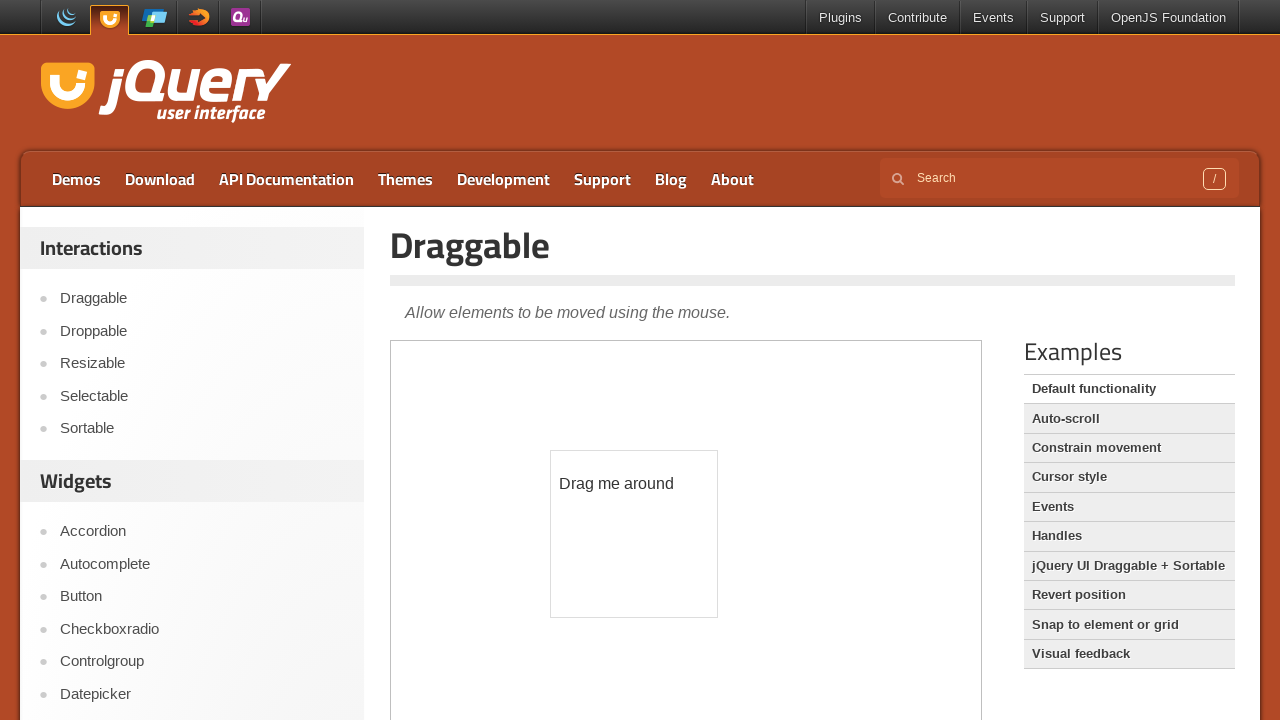

Released mouse button to complete drag-and-drop operation at (634, 534)
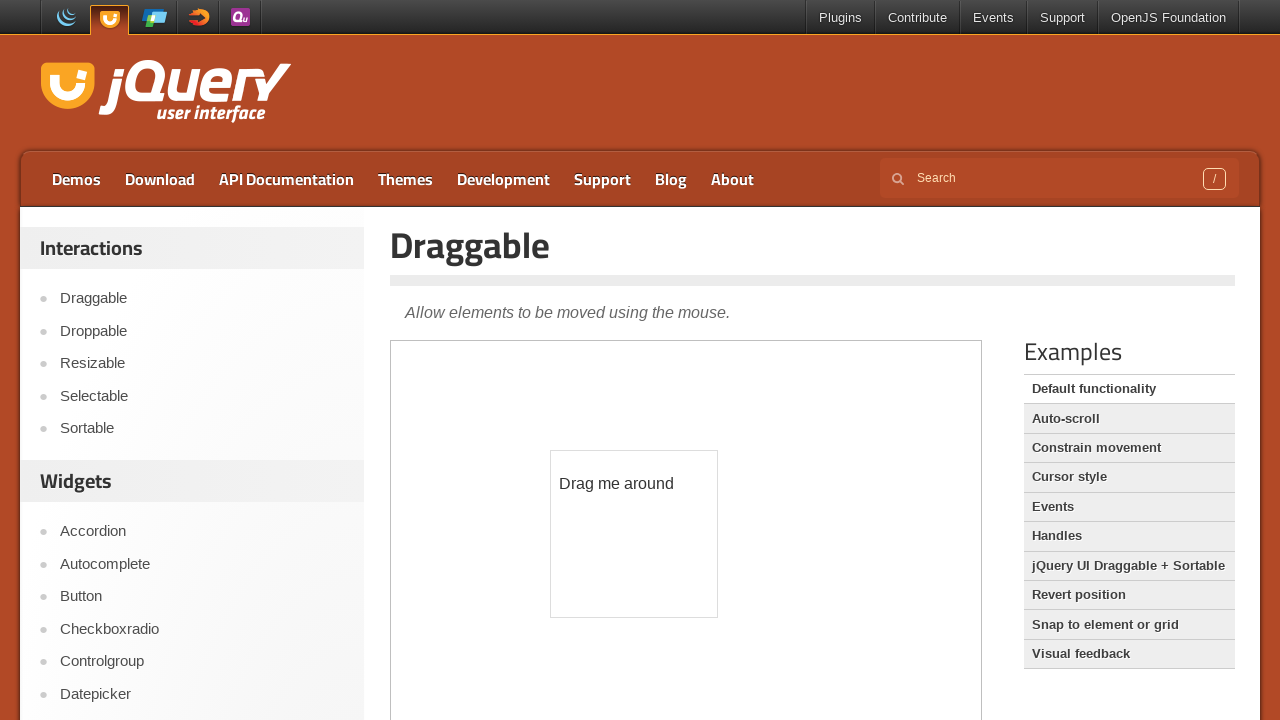

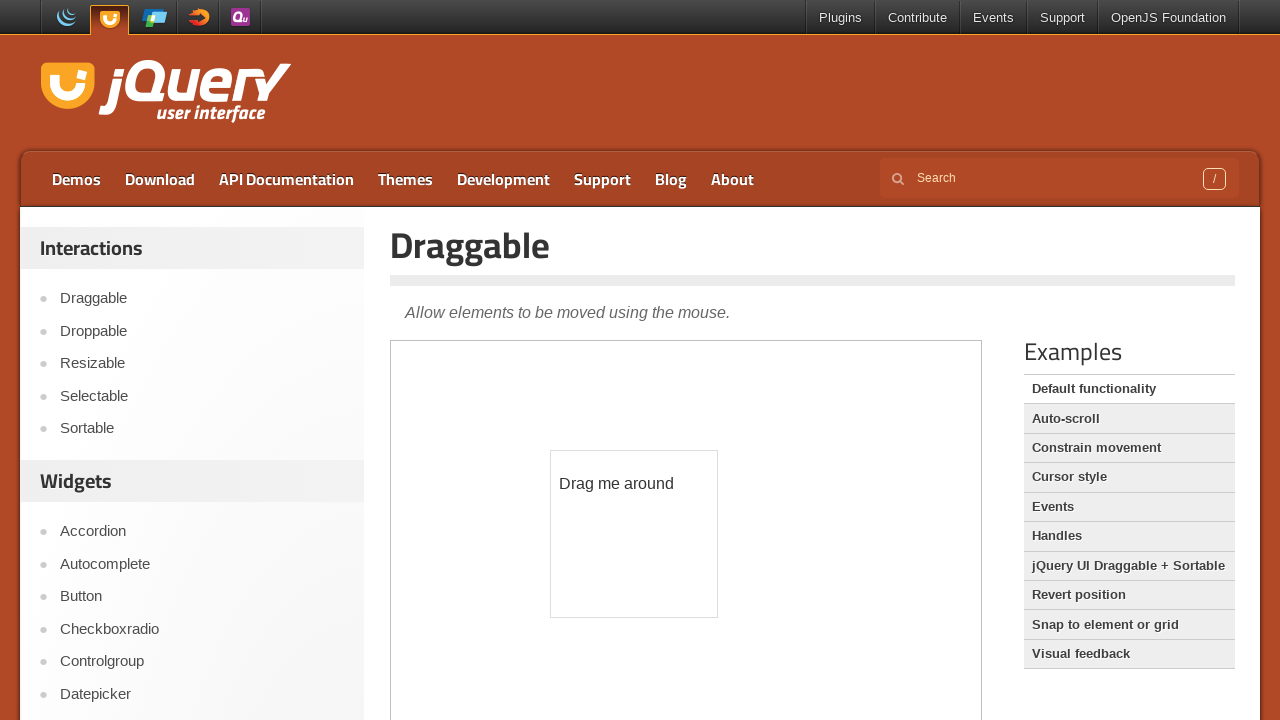